Navigates to RedBus website and maximizes the browser window to verify the page loads correctly

Starting URL: https://www.redbus.in/

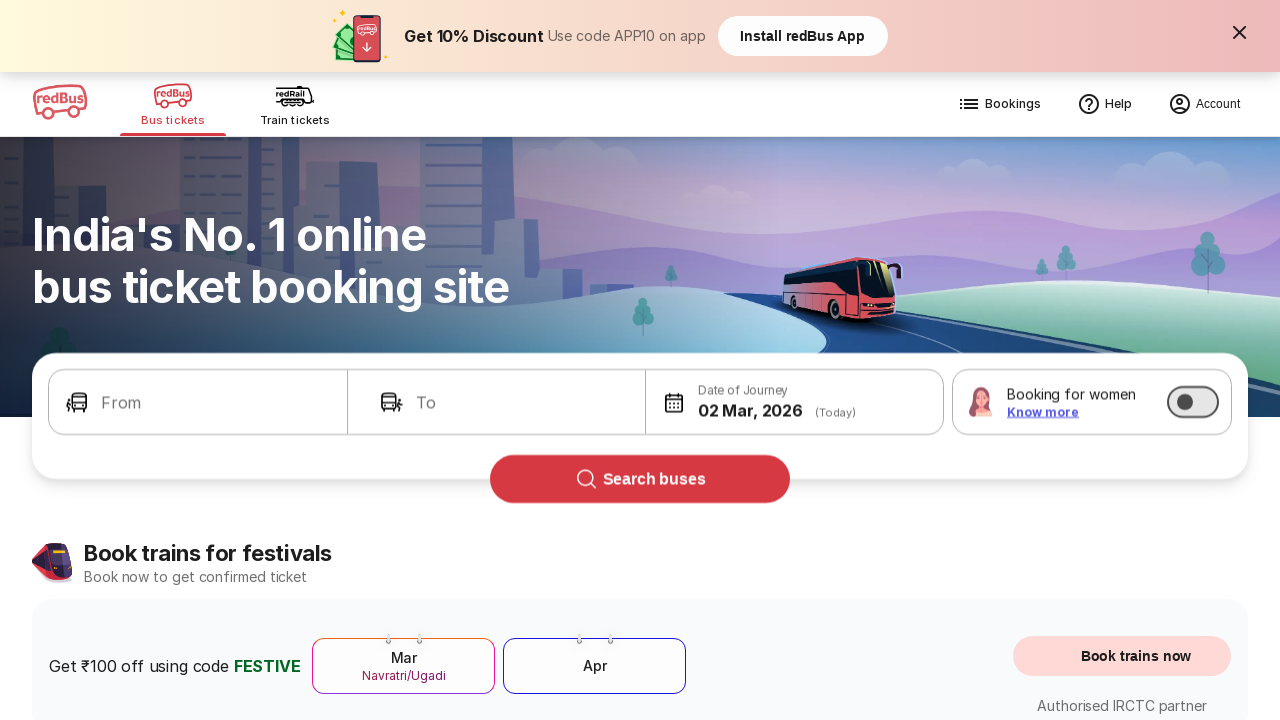

Set browser viewport to 1920x1080 to maximize window
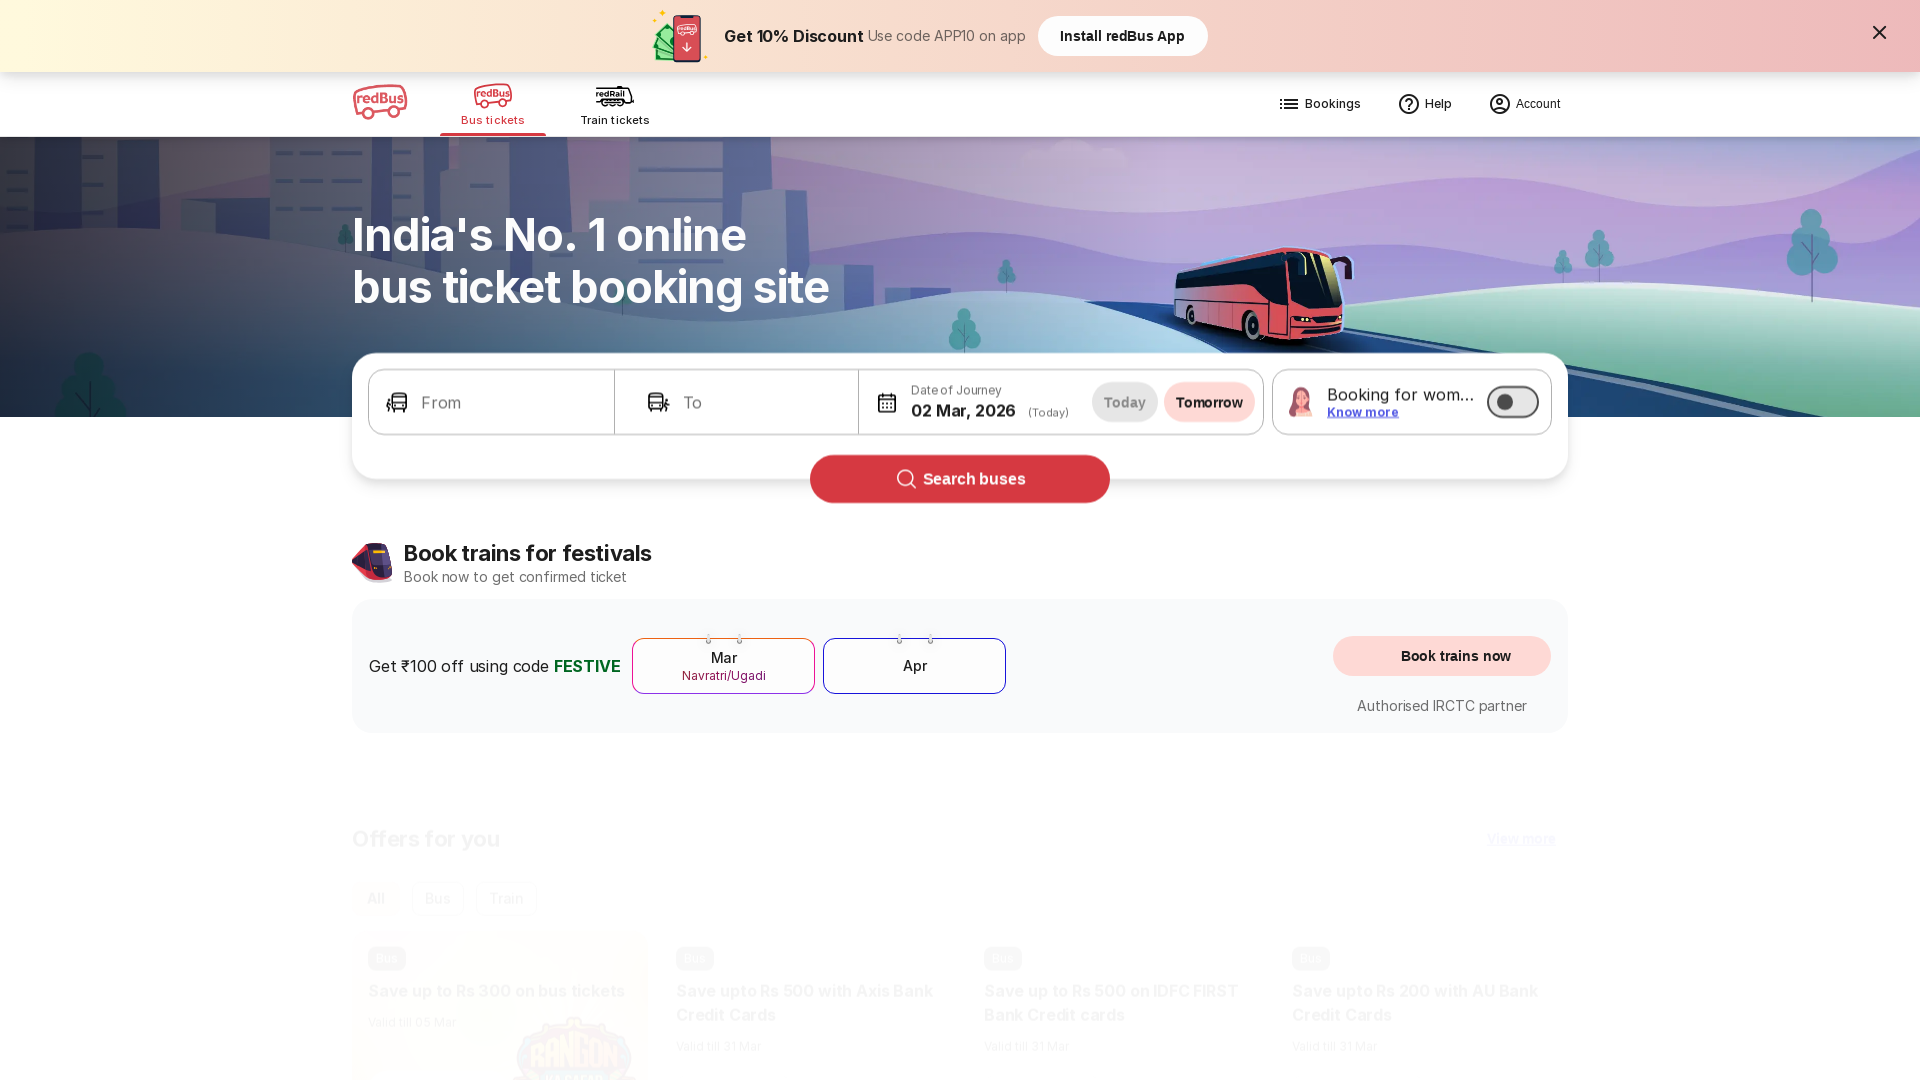

RedBus homepage loaded and DOM content ready
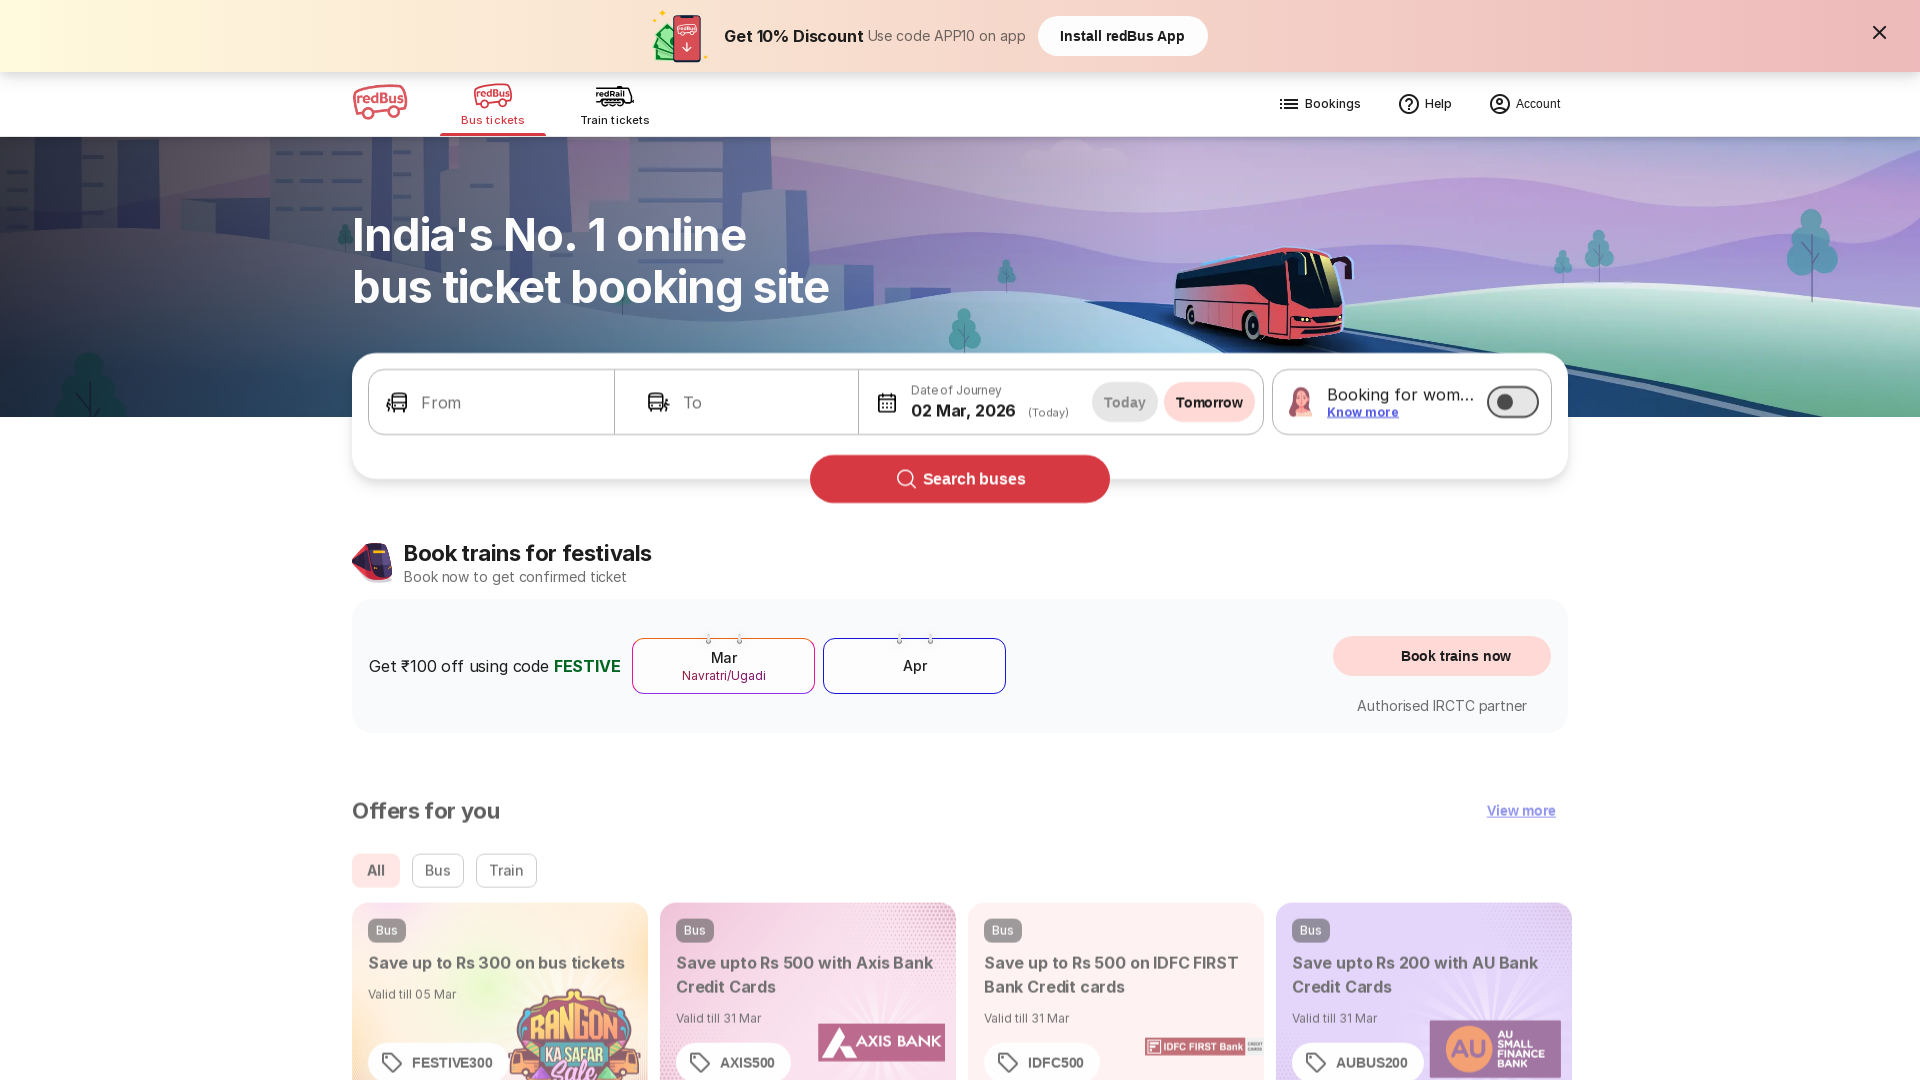

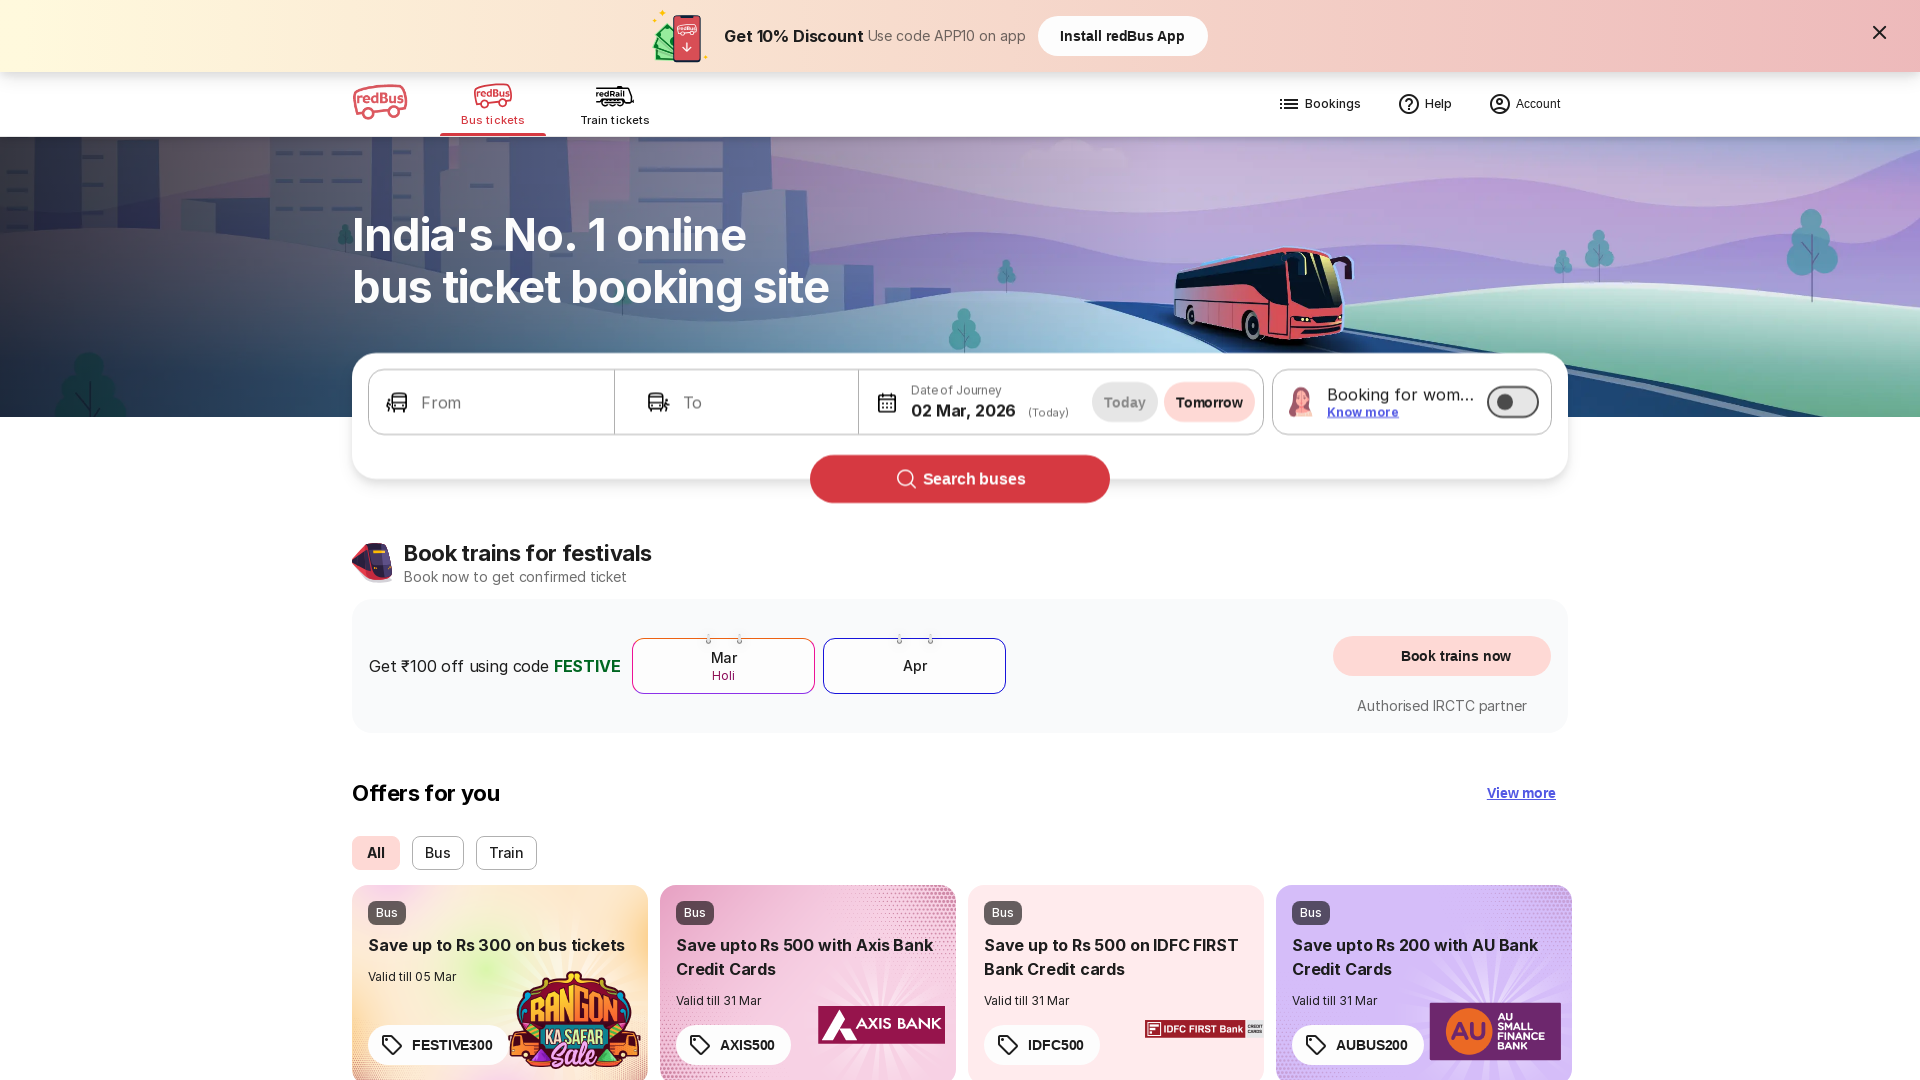